Tests form validation by attempting to submit an empty registration form without filling any fields.

Starting URL: https://demoqa.com/automation-practice-form

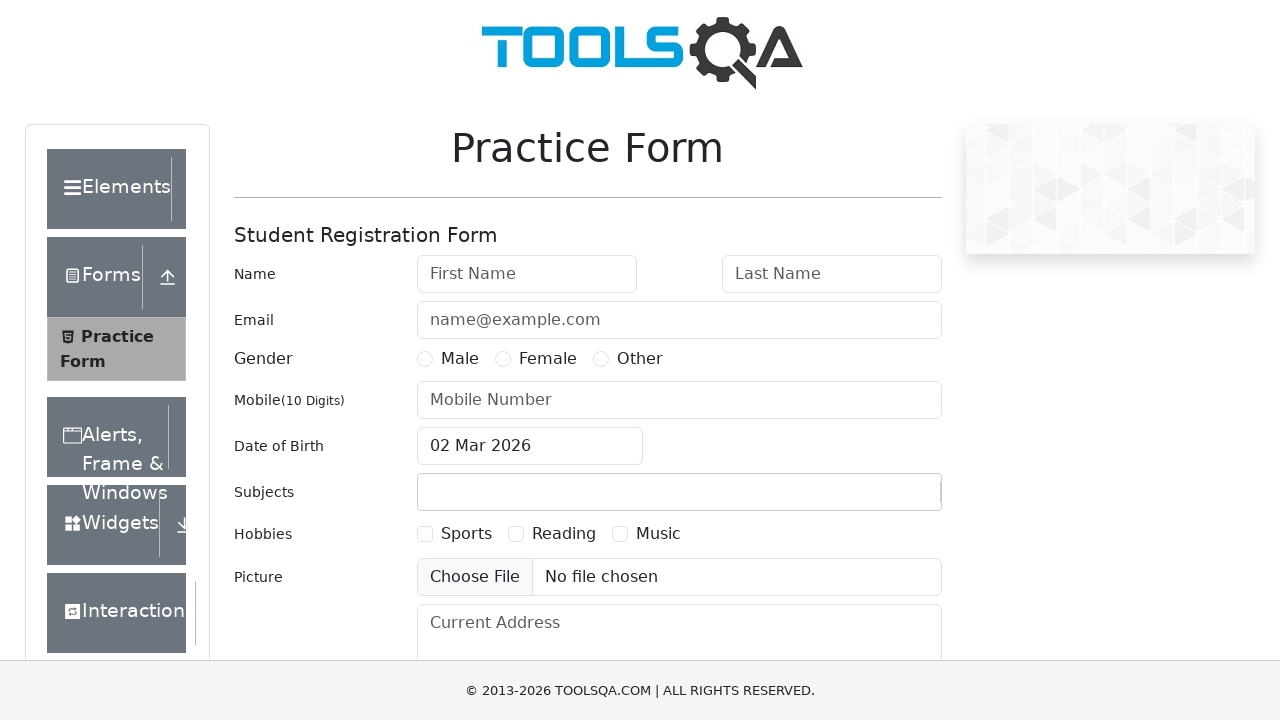

Navigated to automation practice form page
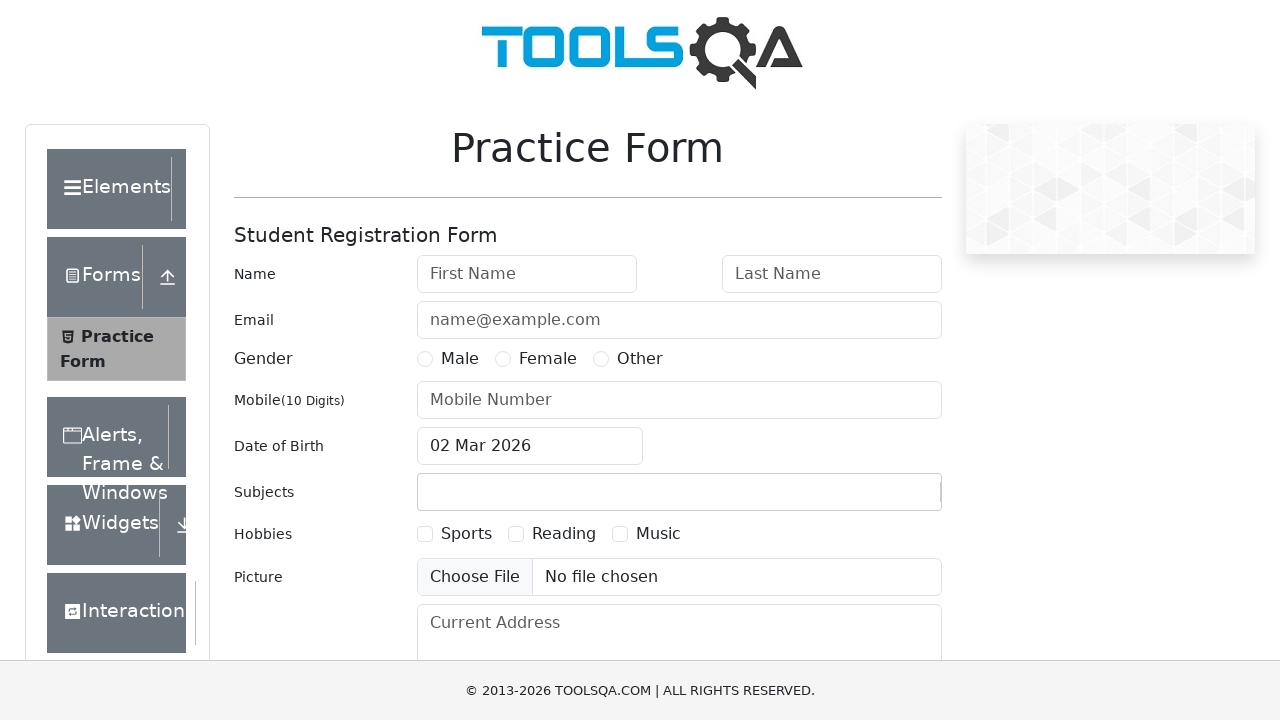

Clicked submit button without filling any form fields at (885, 499) on #submit
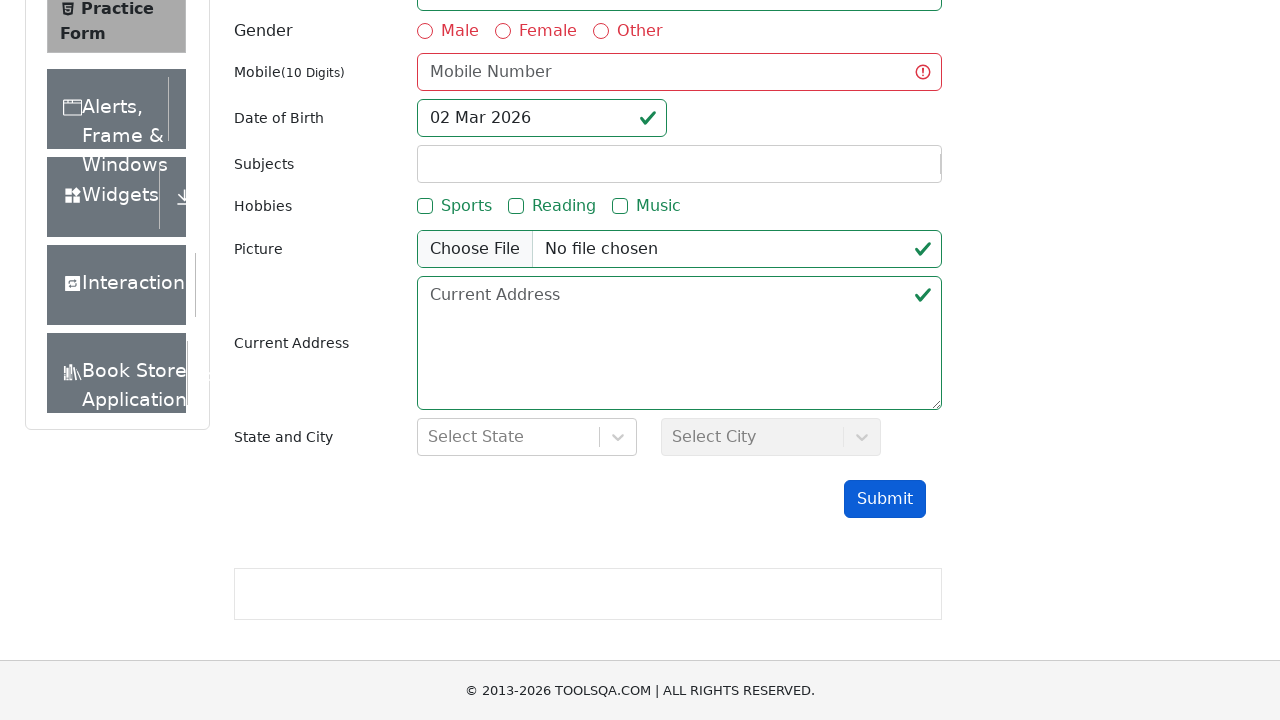

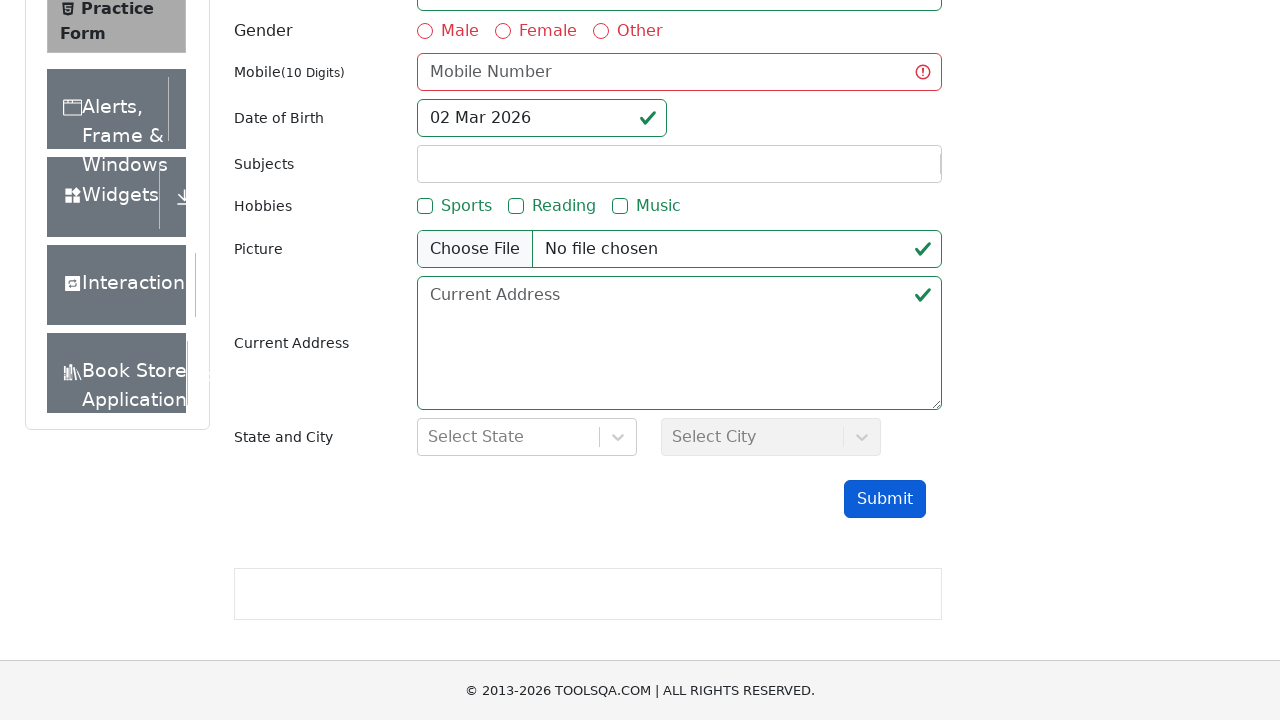